Tests dropdown functionality by verifying all options exist, selecting options, and validating selections

Starting URL: http://the-internet.herokuapp.com/dropdown

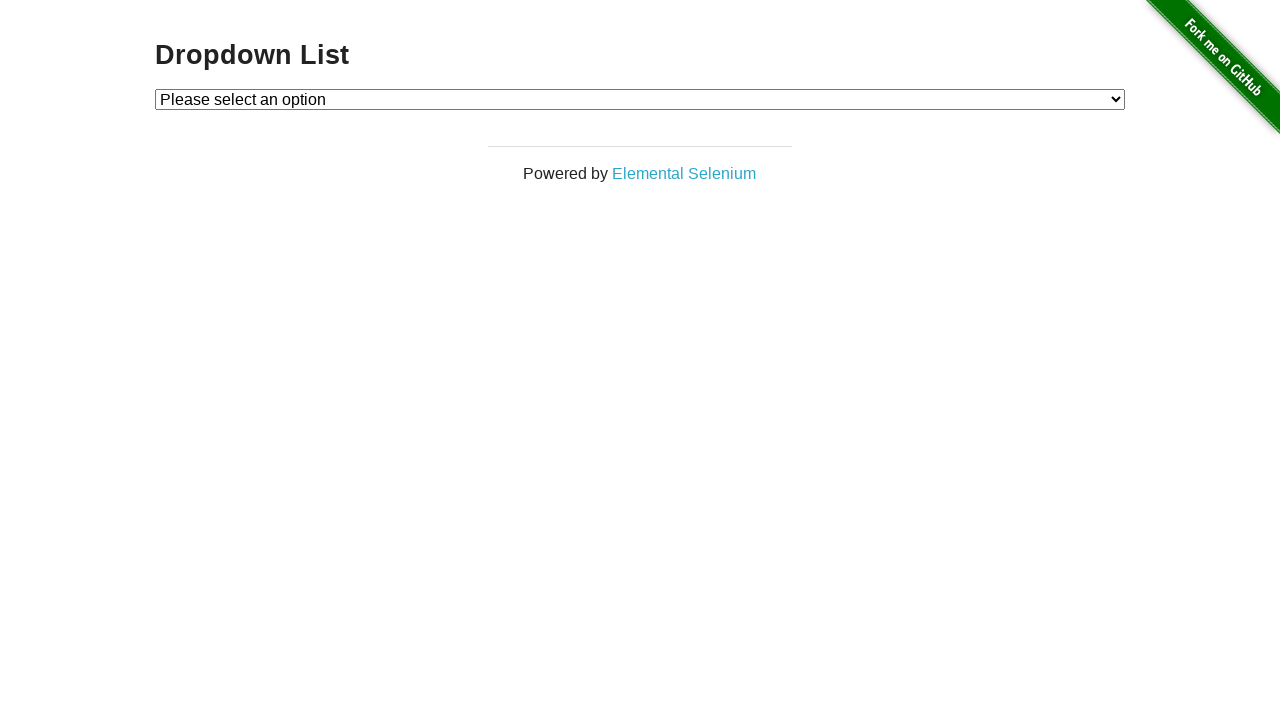

Navigated to dropdown test page
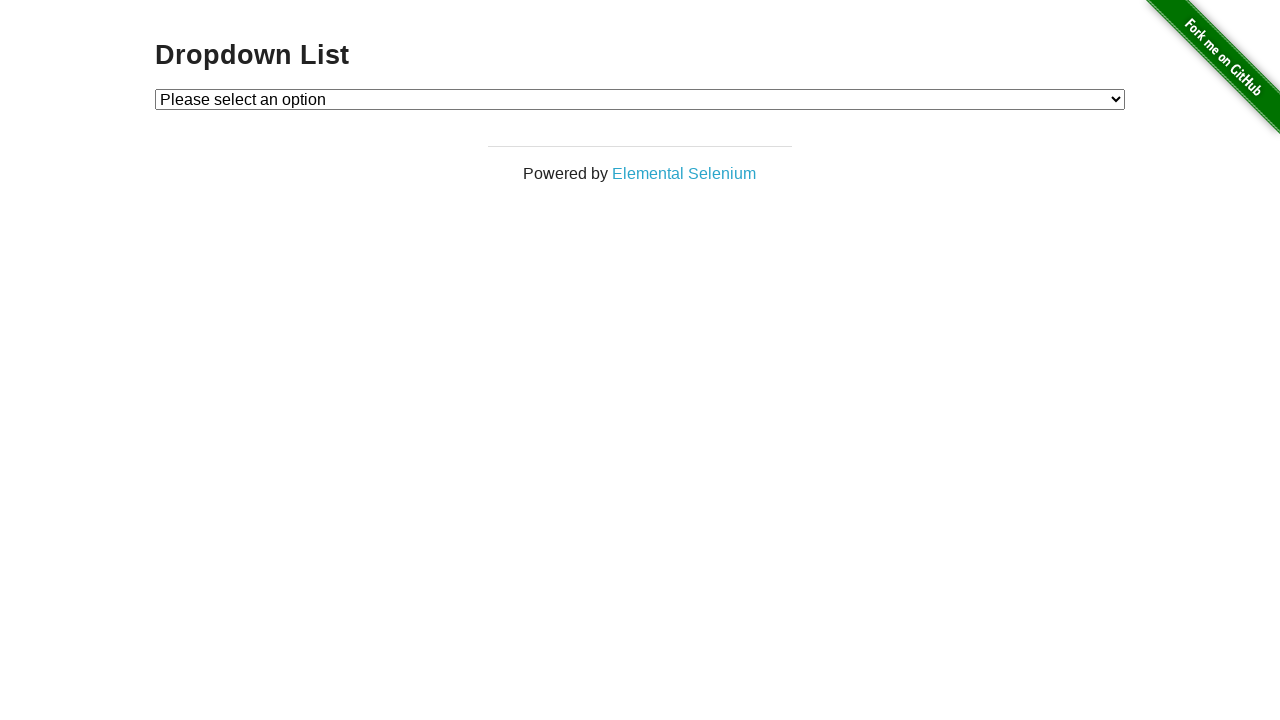

Located dropdown element
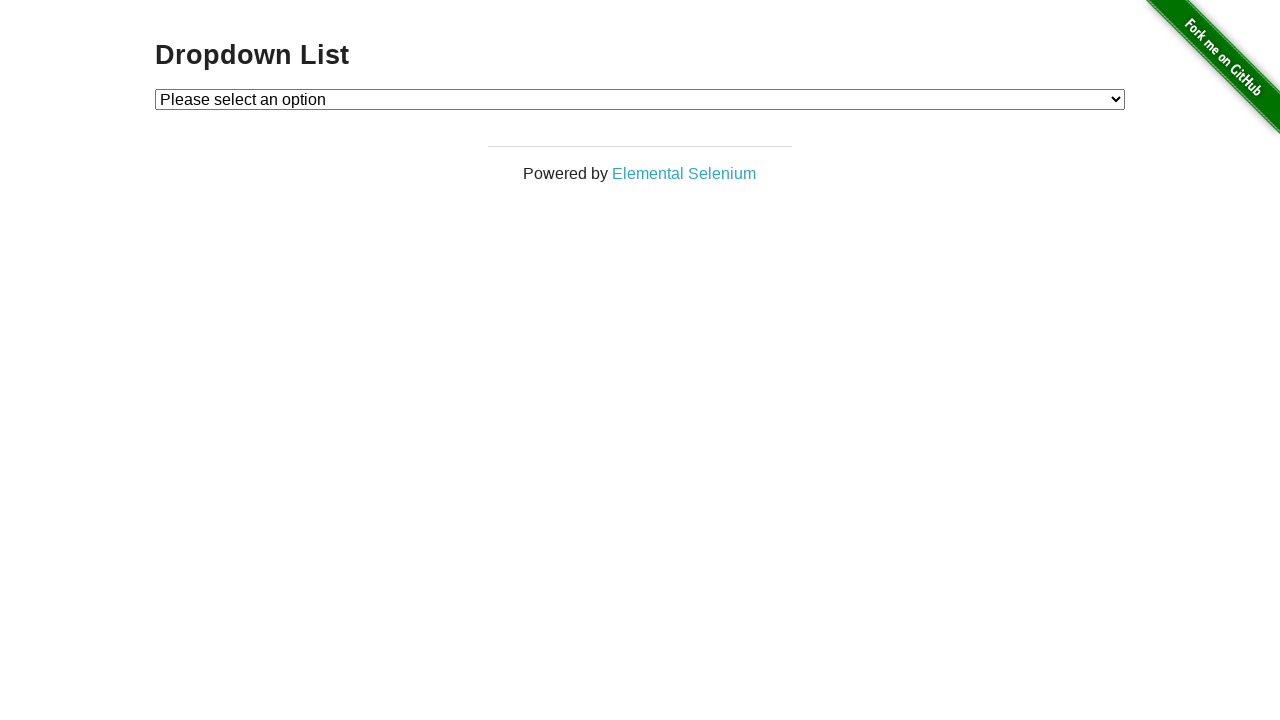

Located all option elements in dropdown
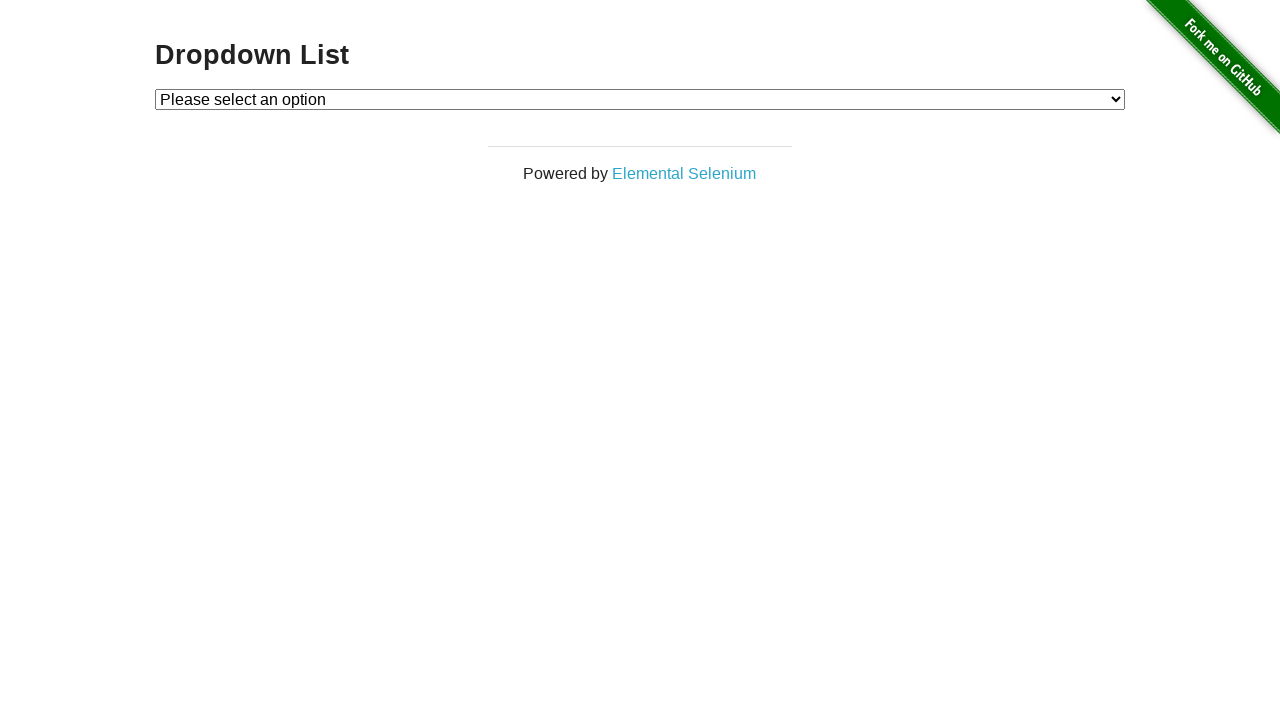

Verified dropdown has at least 3 options including default
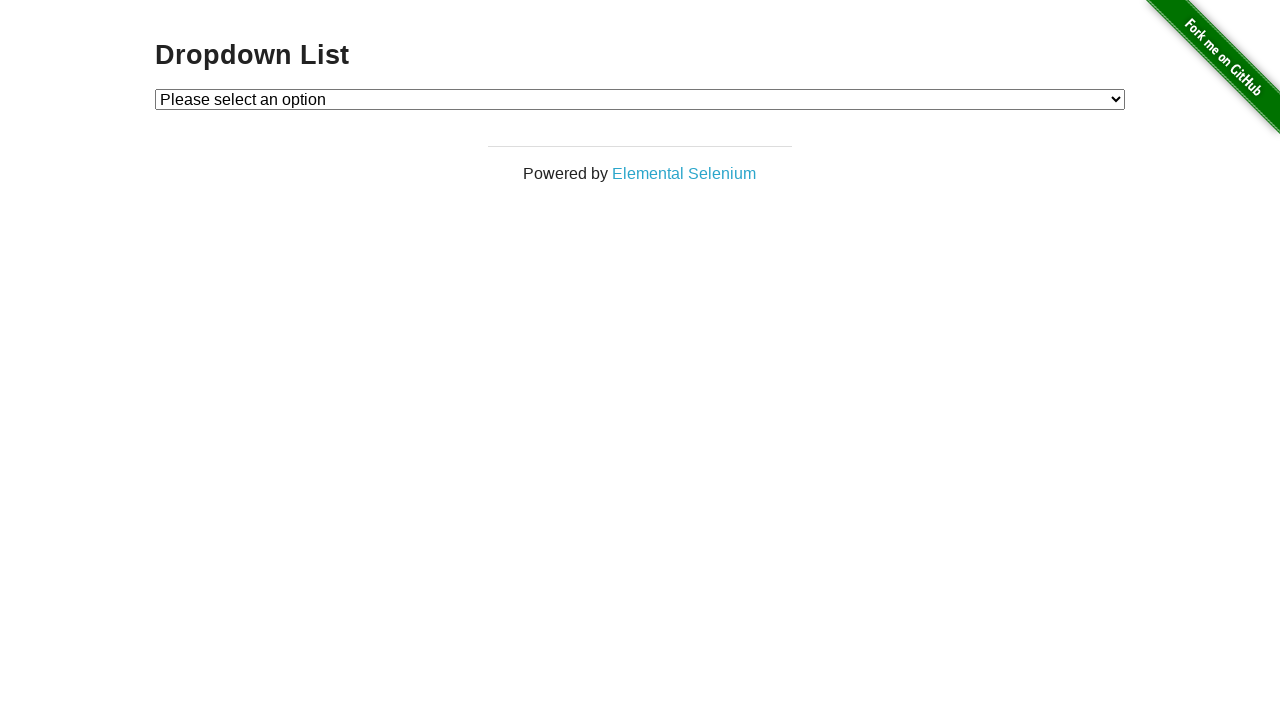

Selected first dropdown option (value: 1) on #dropdown
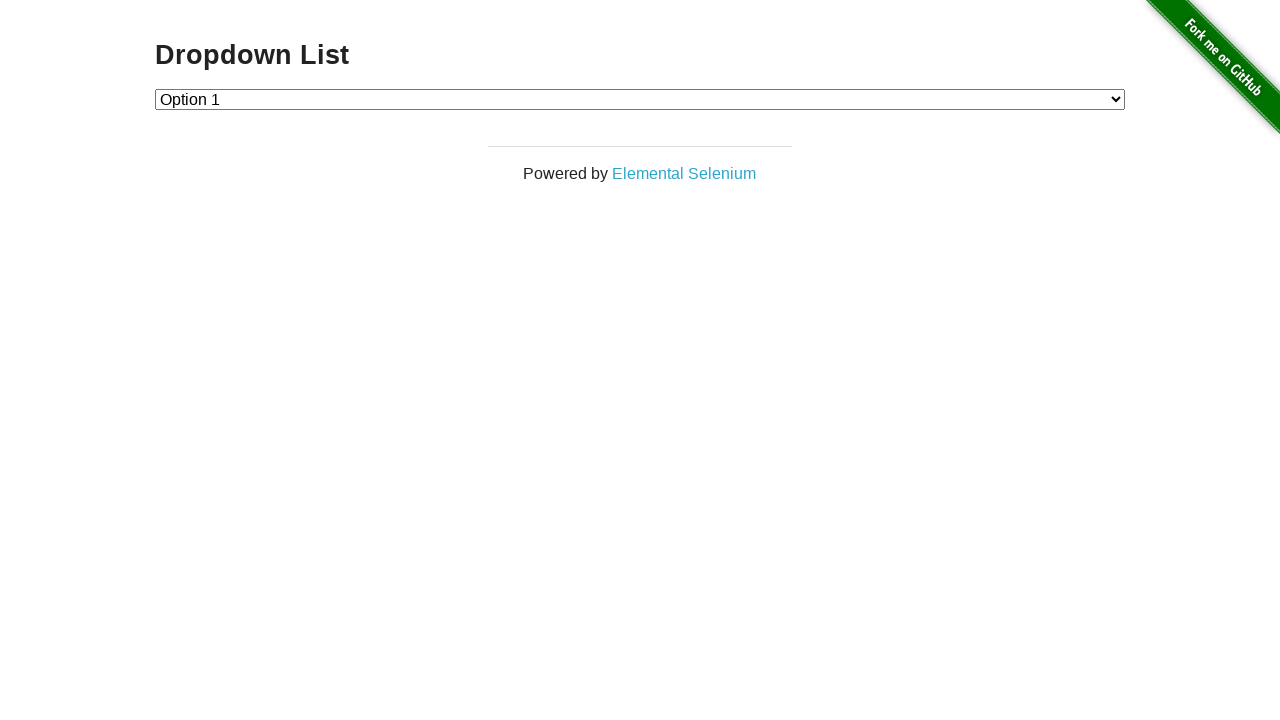

Verified first option is selected (value: 1)
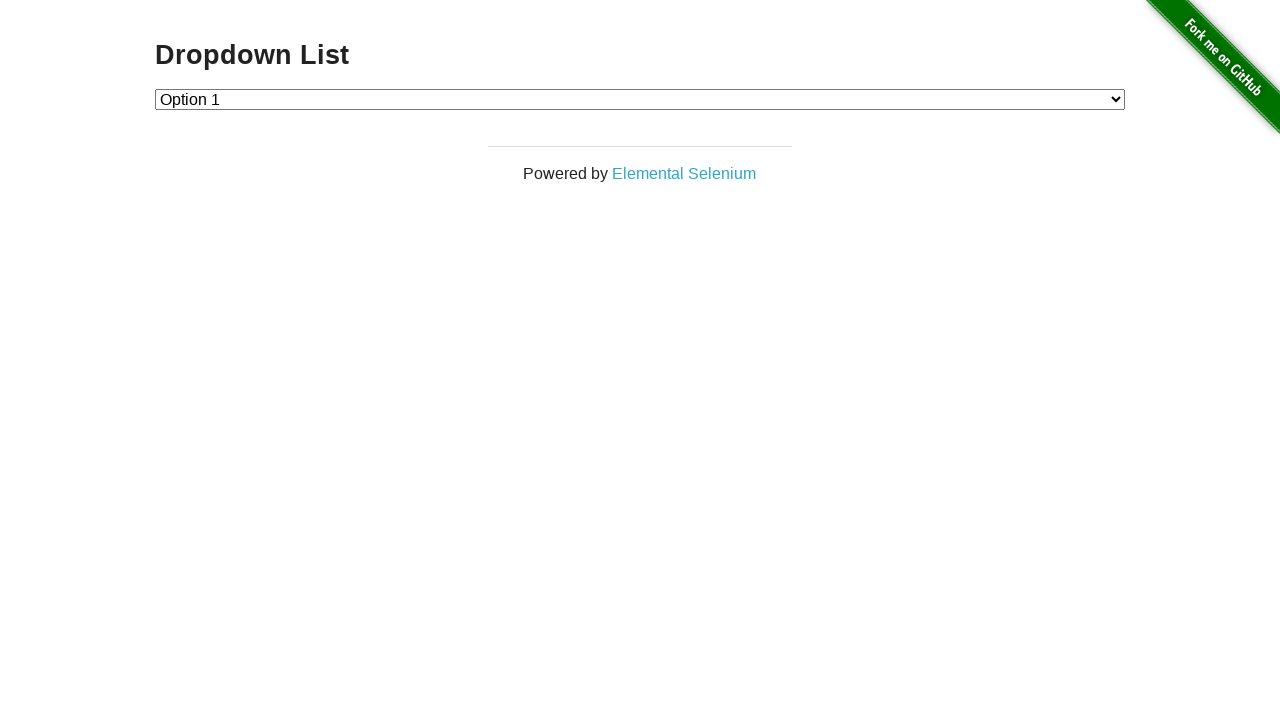

Selected second dropdown option (value: 2) on #dropdown
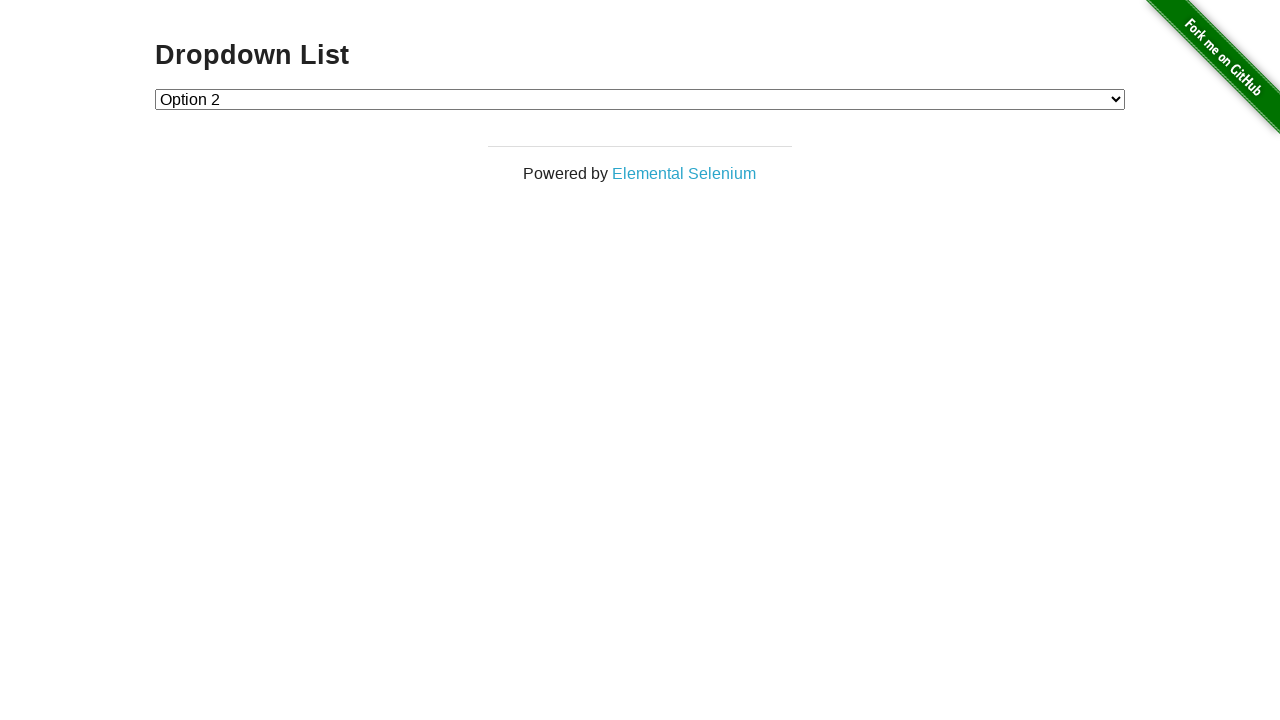

Verified second option is selected (value: 2)
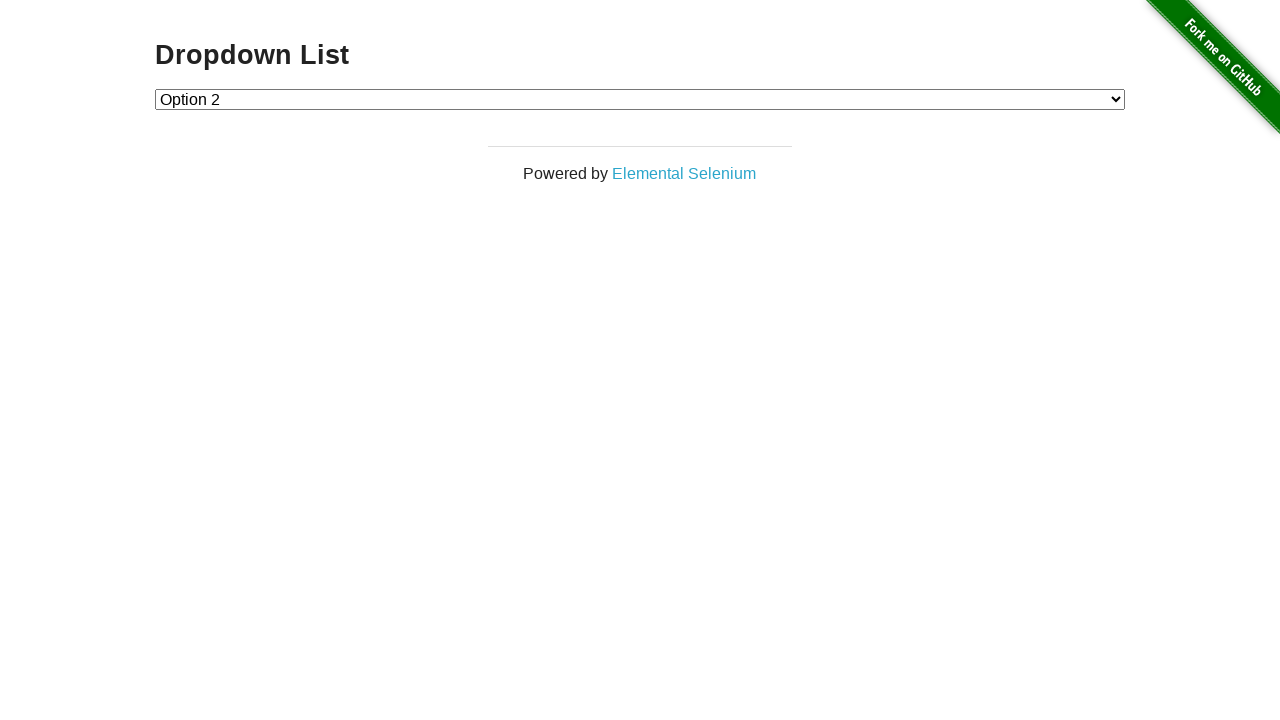

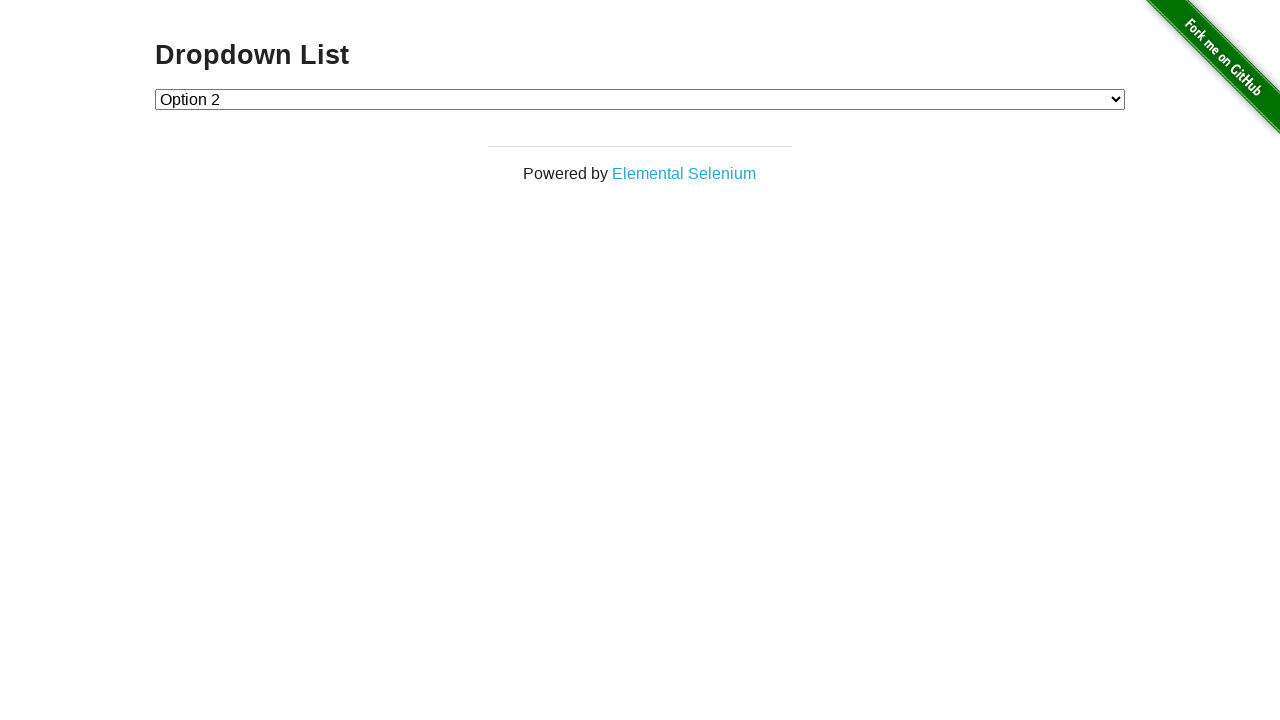